Tests pressing the space key on a target element and verifies the page displays the correct key press result.

Starting URL: http://the-internet.herokuapp.com/key_presses

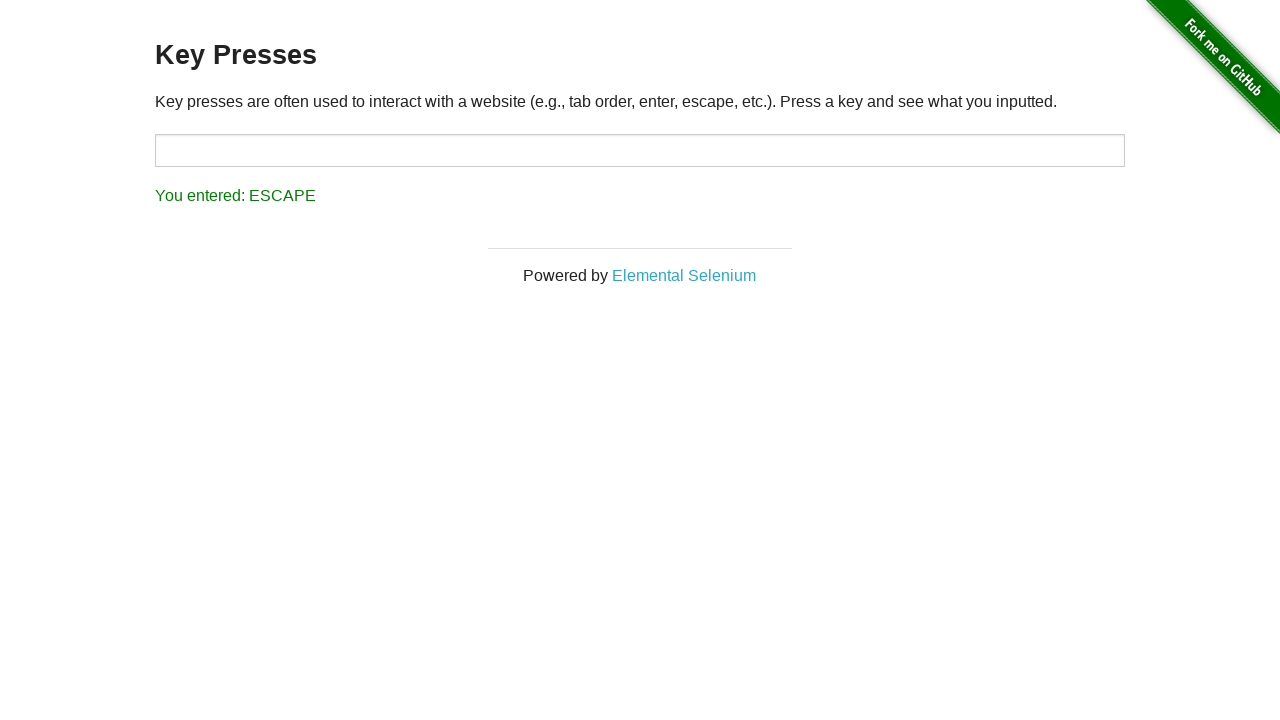

Pressed space key on target element on #target
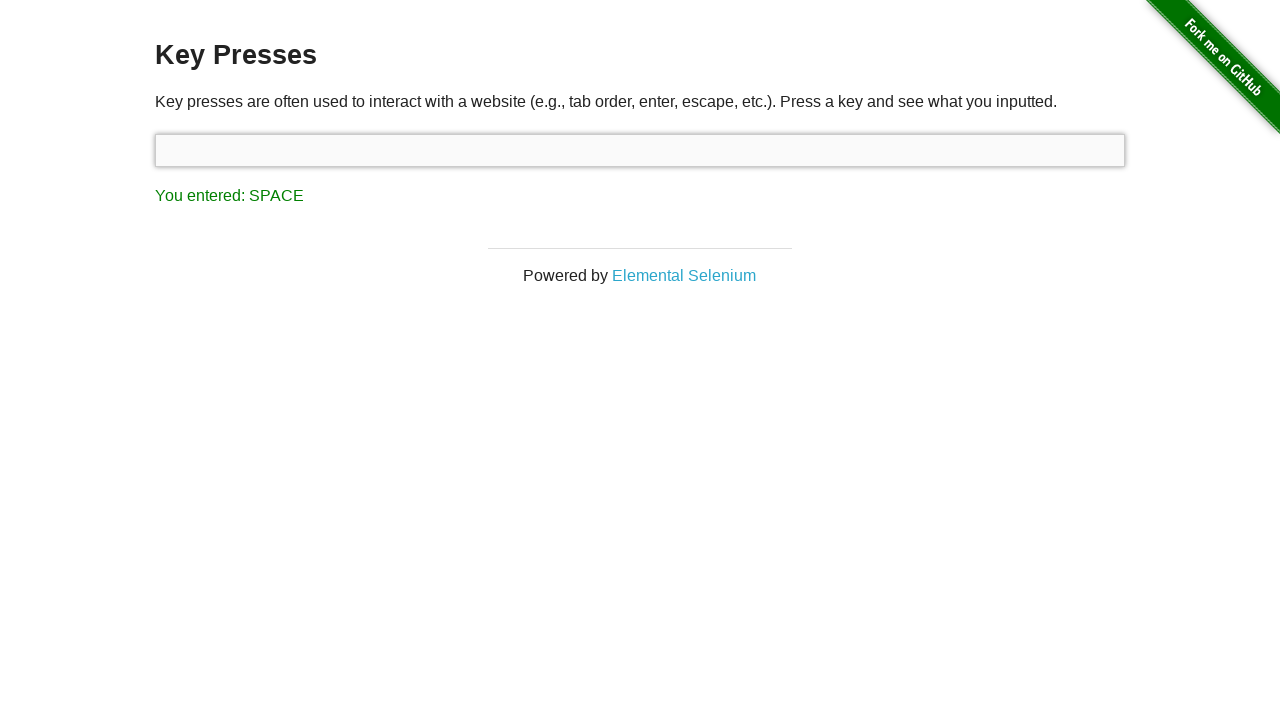

Result element appeared on the page
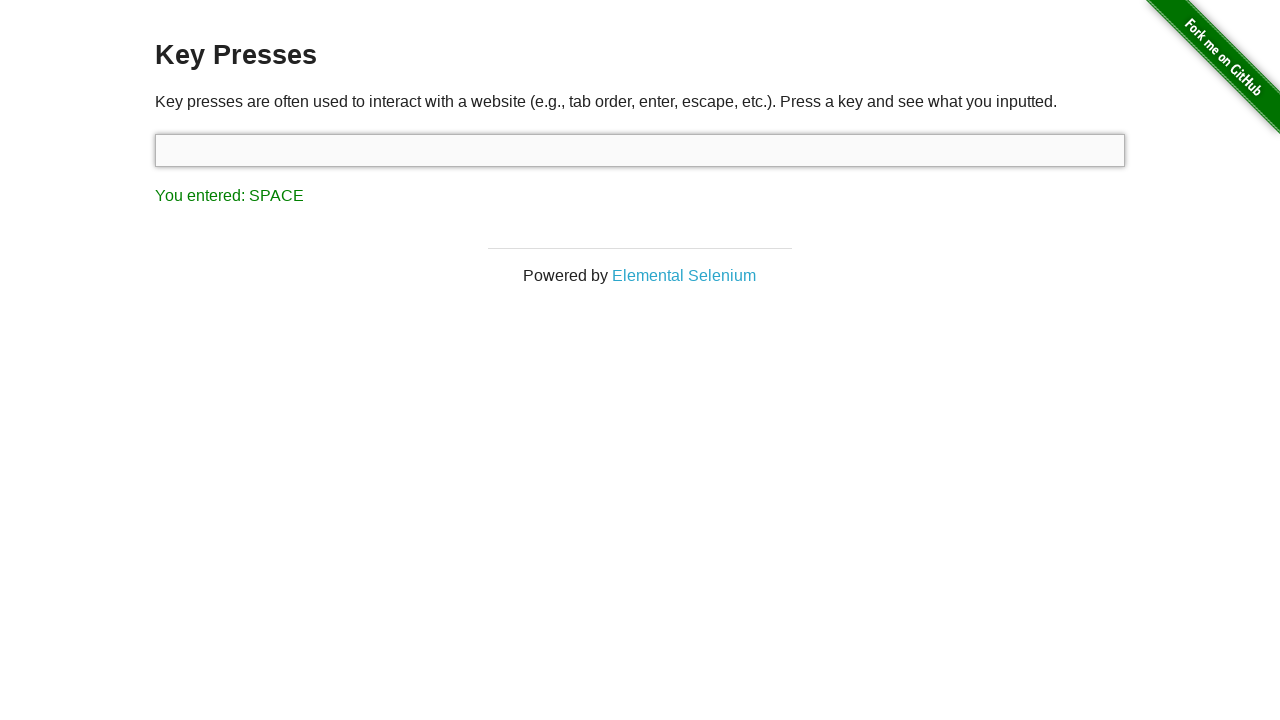

Retrieved result text content
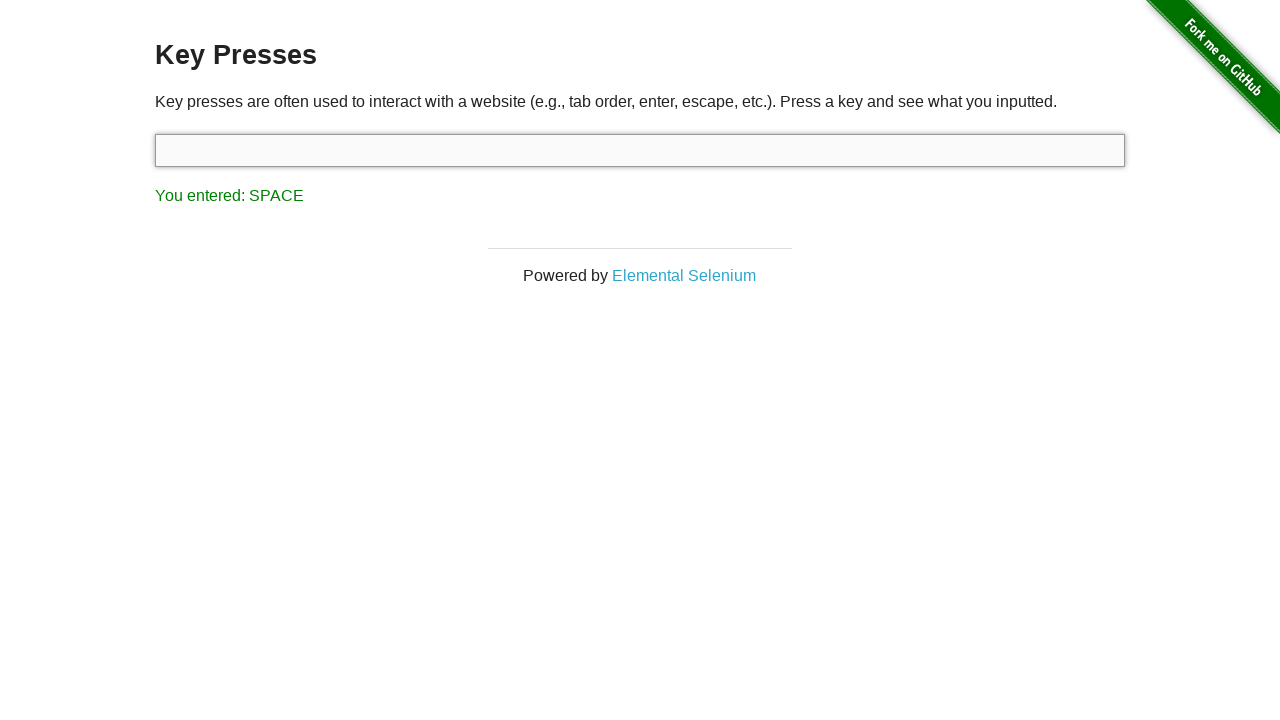

Verified result text shows 'You entered: SPACE'
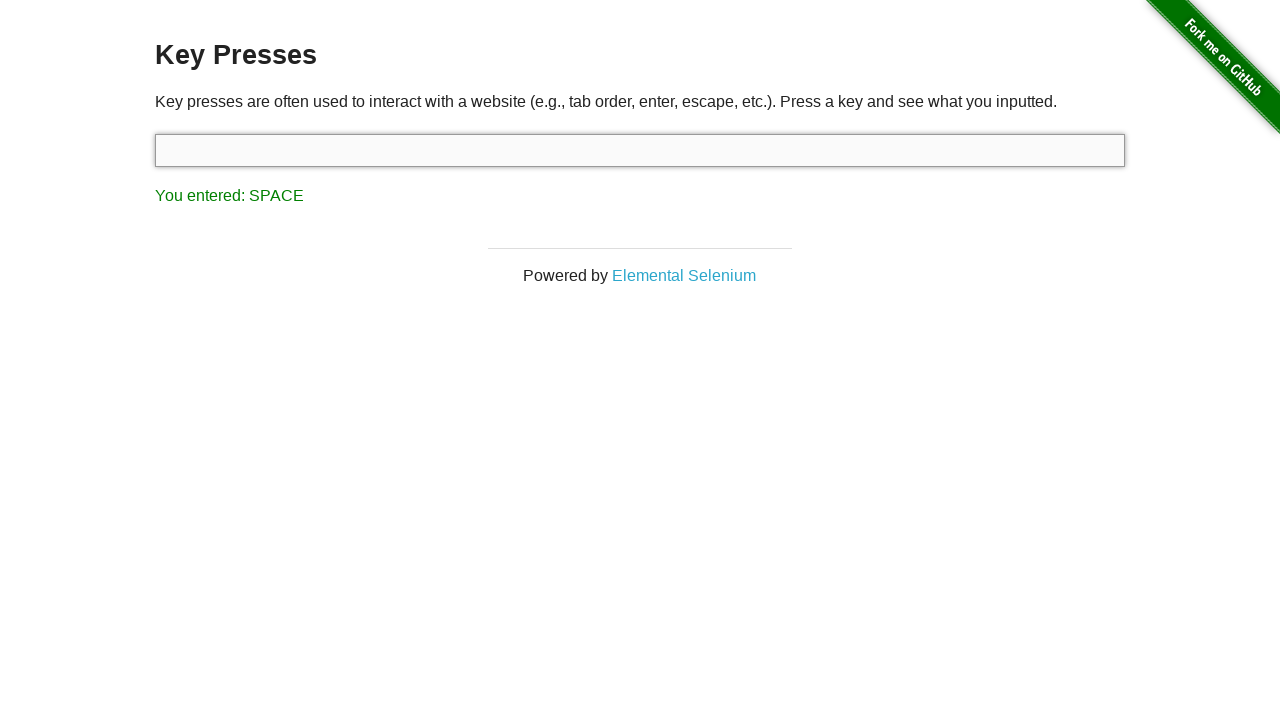

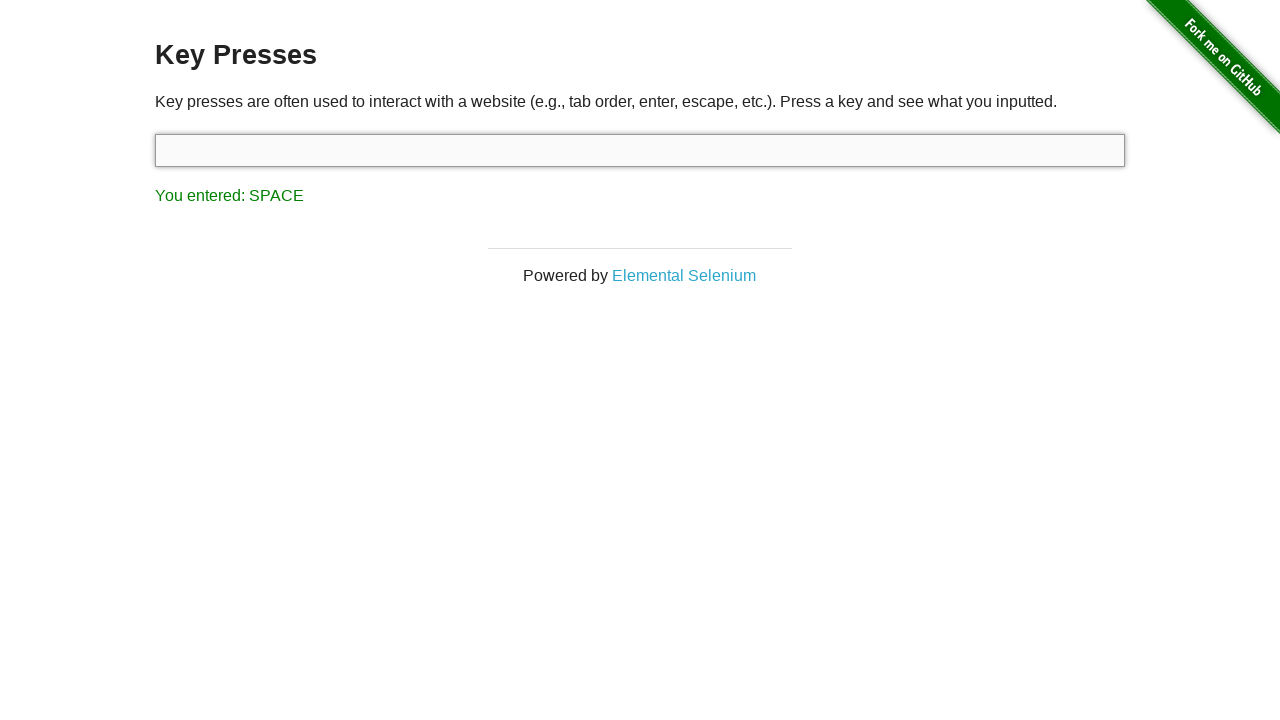